Tests handling of multiple browser windows/tabs by clicking a button that opens a new tab, switching to the child tab to click an element, then switching back to the main window.

Starting URL: https://skpatro.github.io/demo/links/

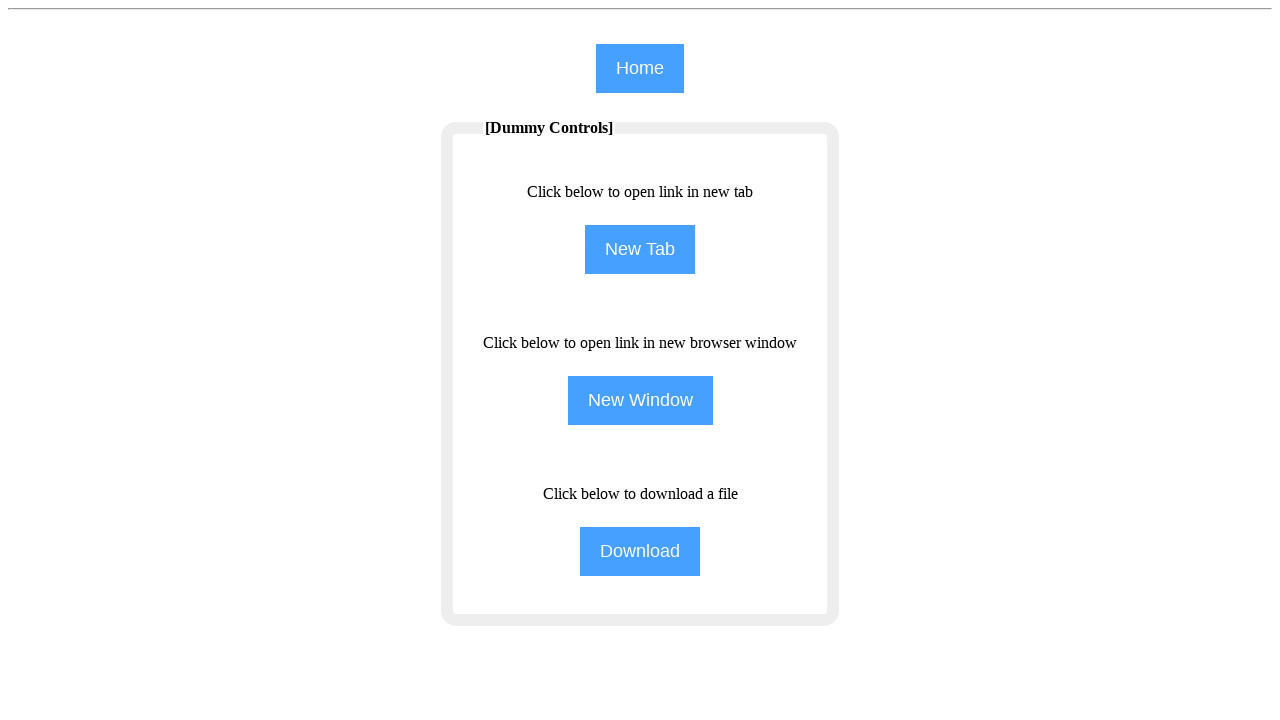

Clicked NewTab button to open a new tab at (640, 250) on input[name='NewTab']
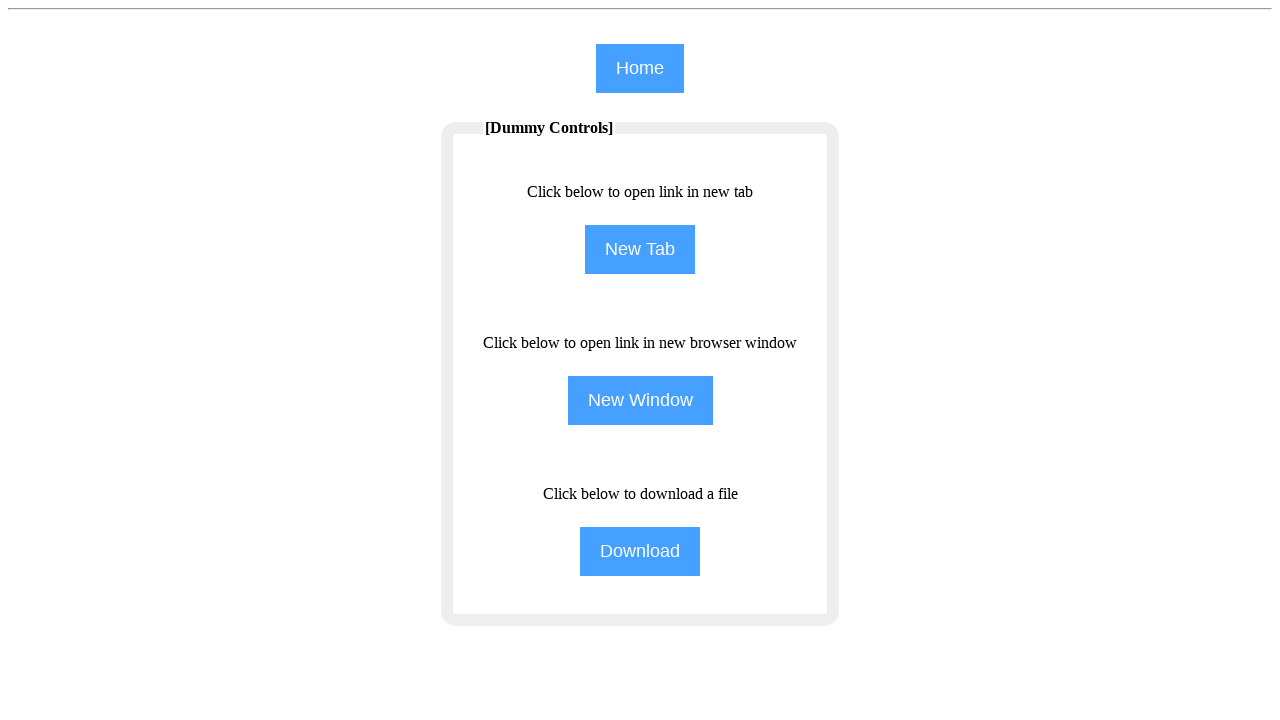

New child tab/page opened and retrieved
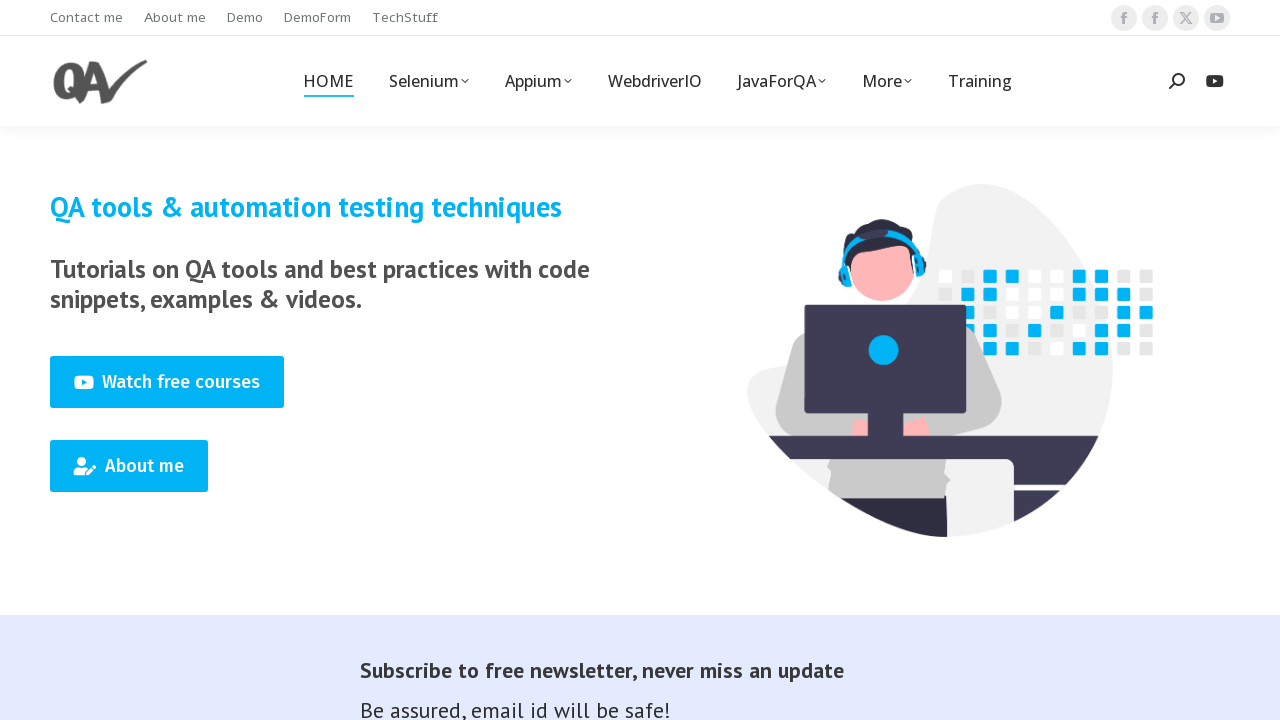

Child page loaded successfully
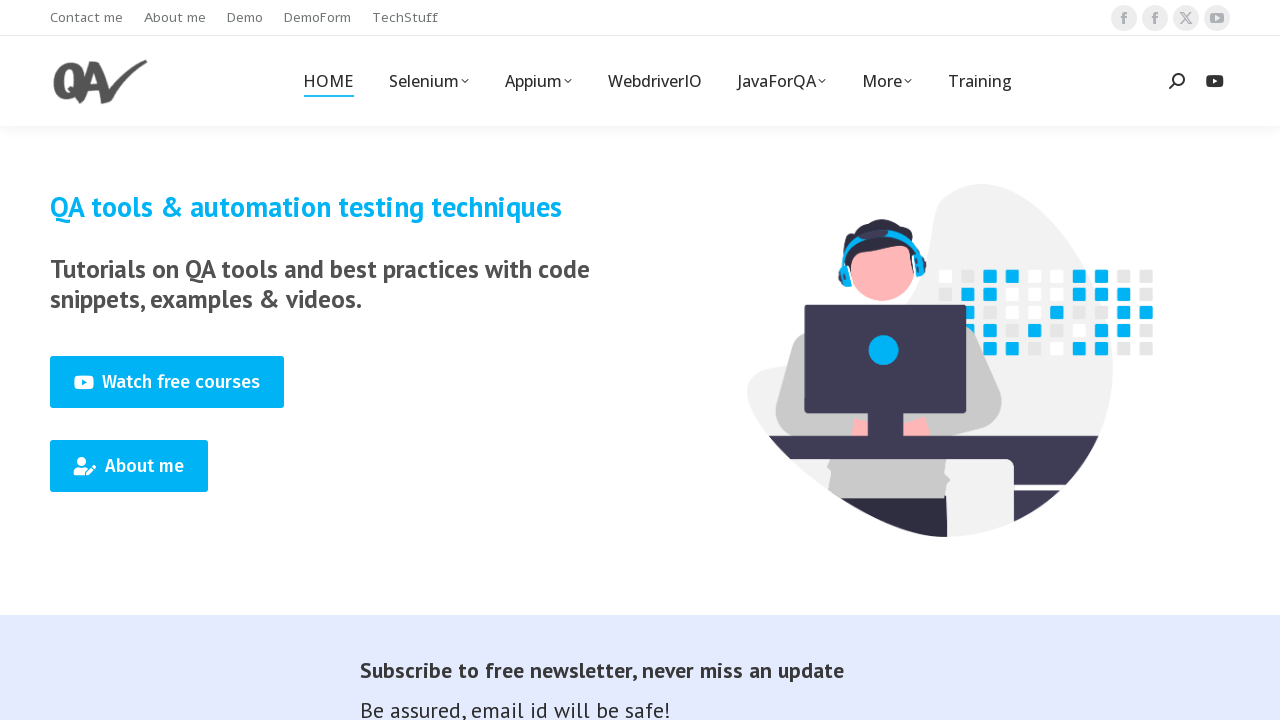

Clicked Training element in child window at (980, 81) on xpath=//span[text()='Training']
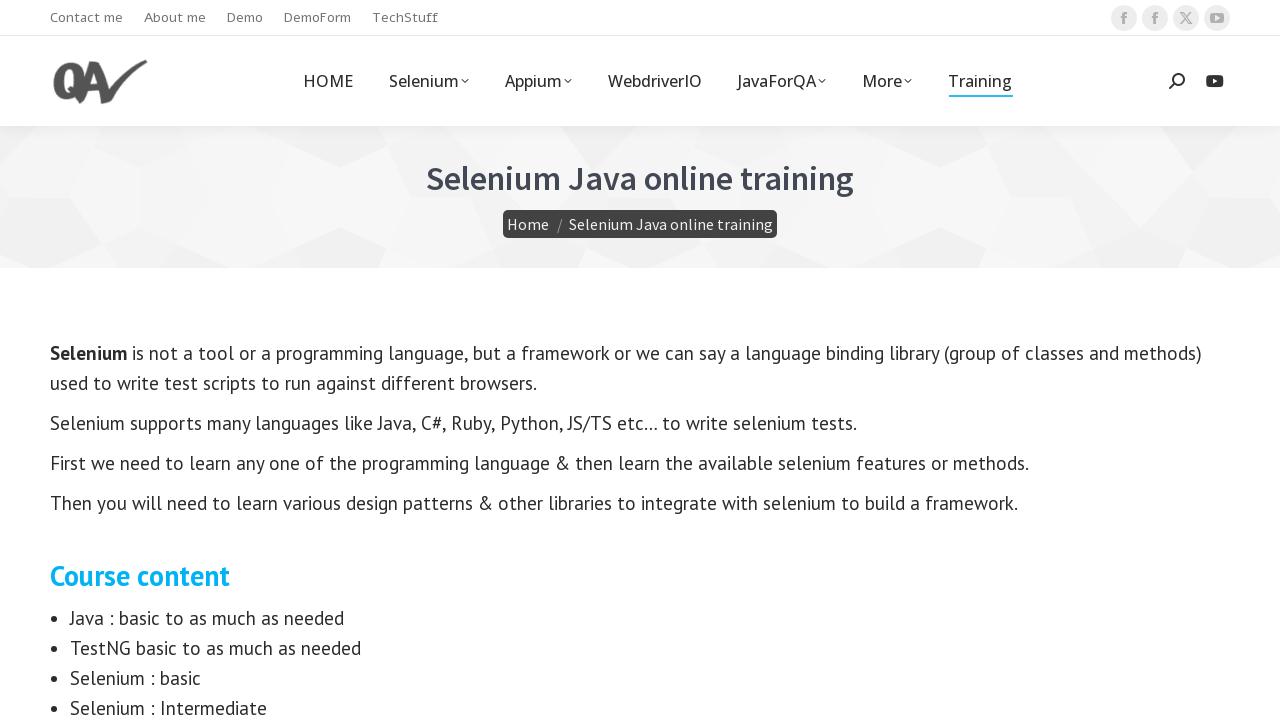

Switched focus back to main/original page
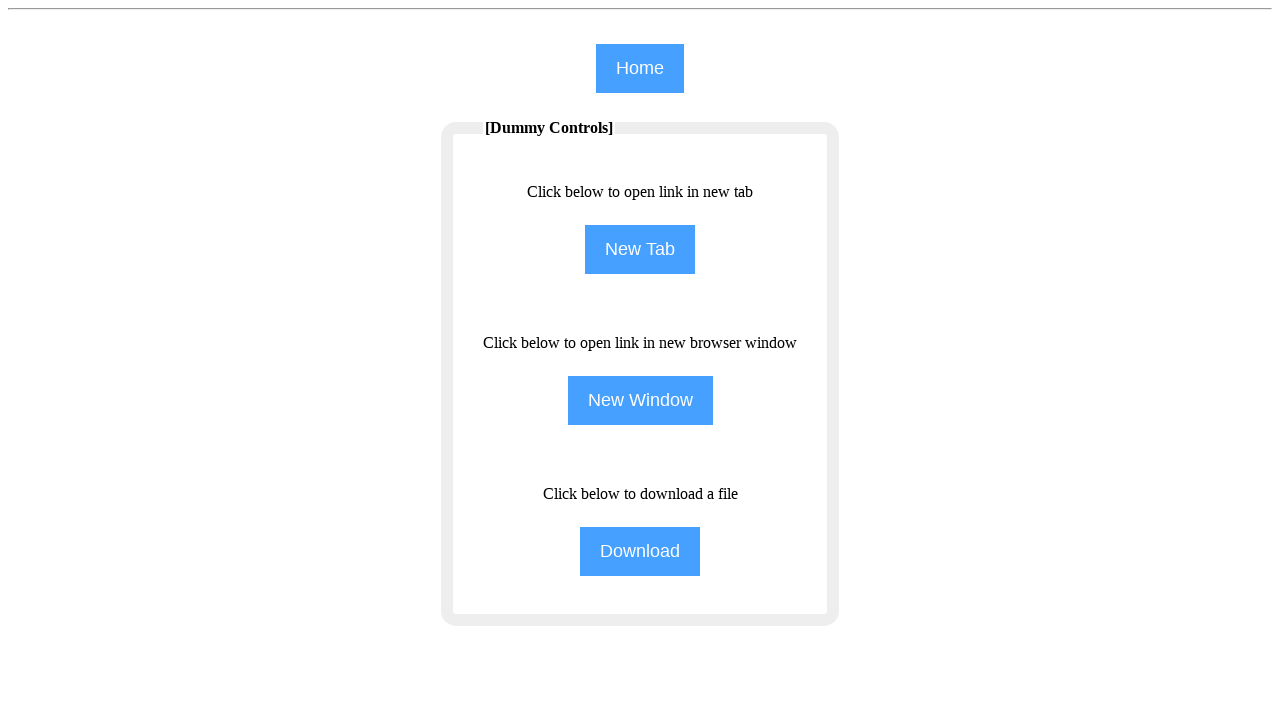

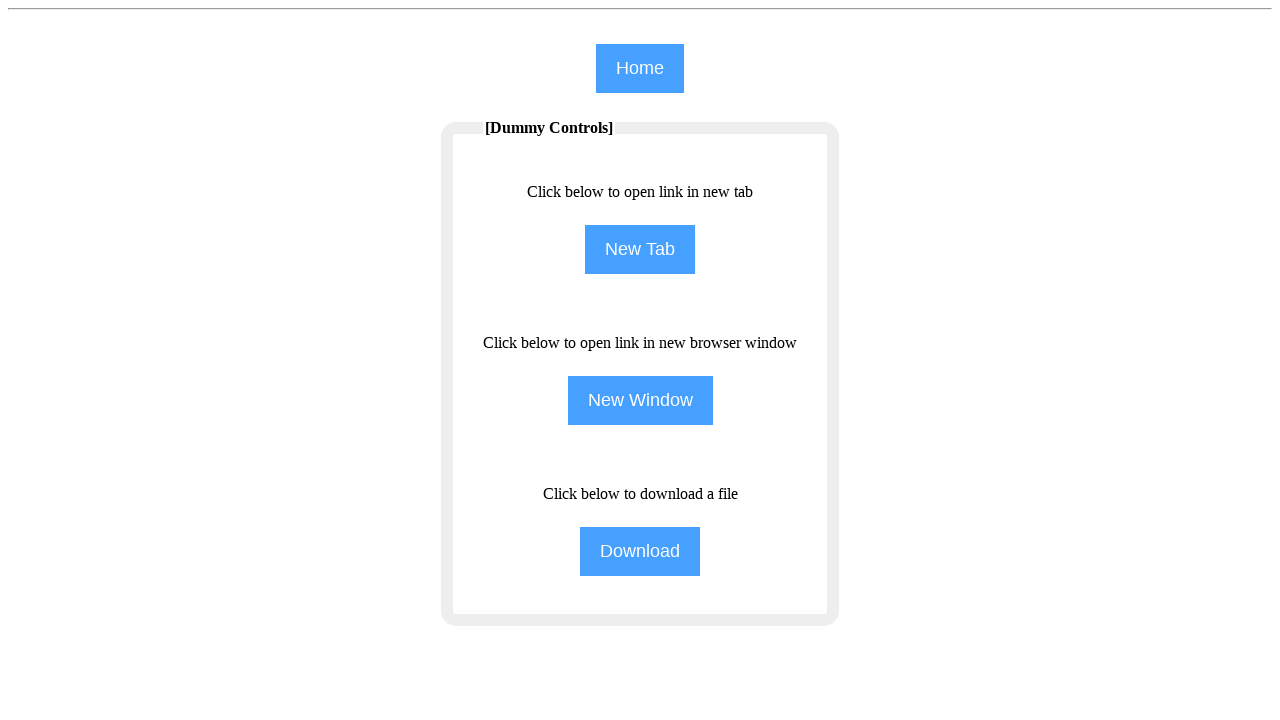